Tests basic browser navigation by visiting two different websites, then using browser back, forward, and refresh functions to verify navigation history works correctly.

Starting URL: https://chatgpt.com/

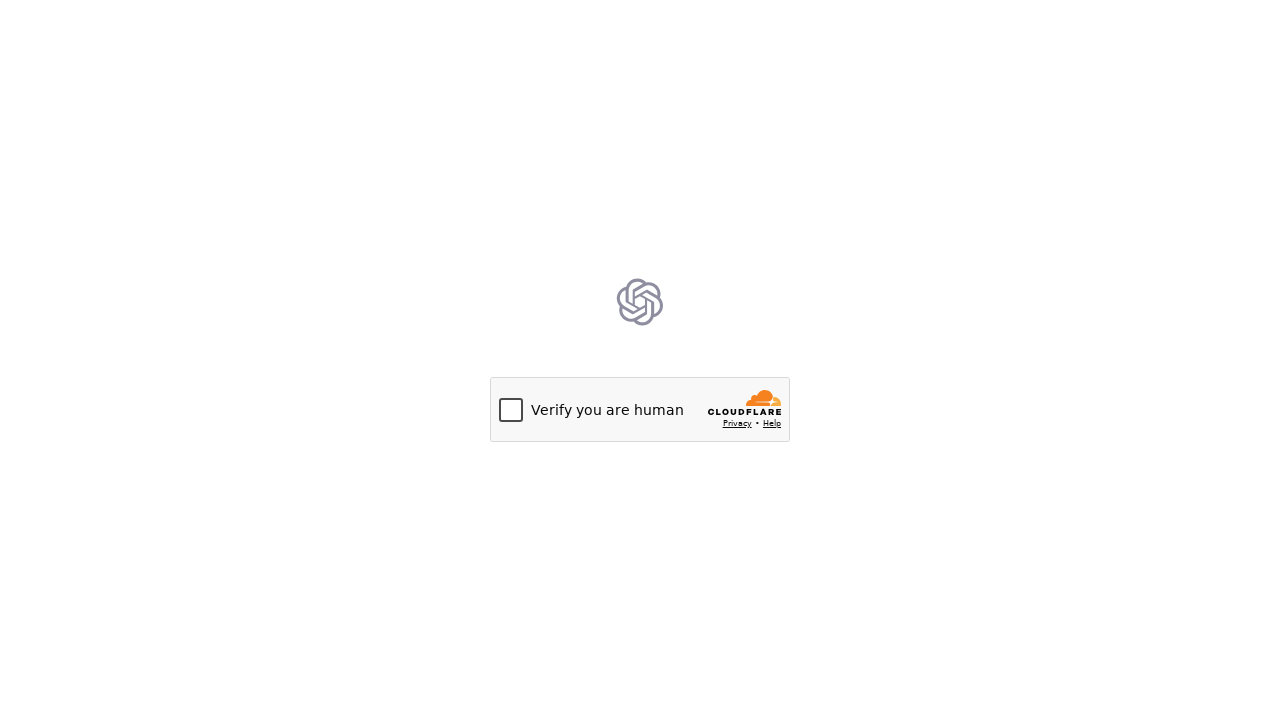

Navigated to Phind search page
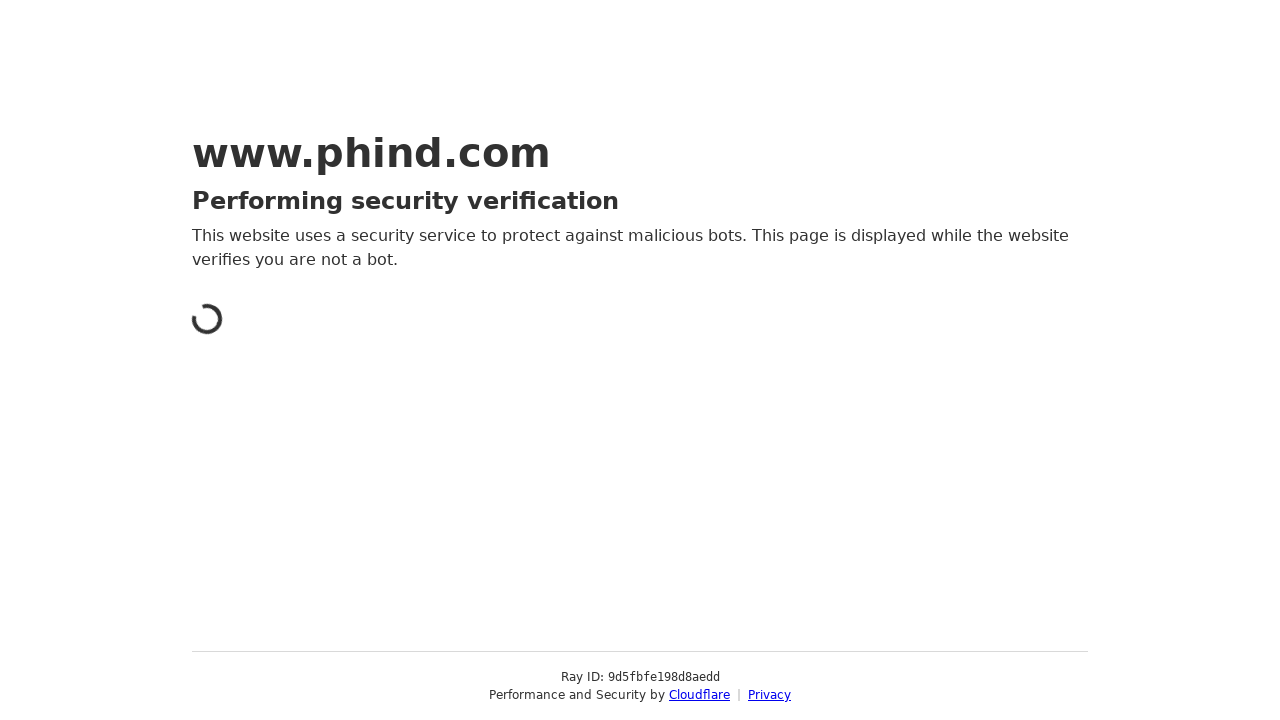

Phind page loaded (domcontentloaded)
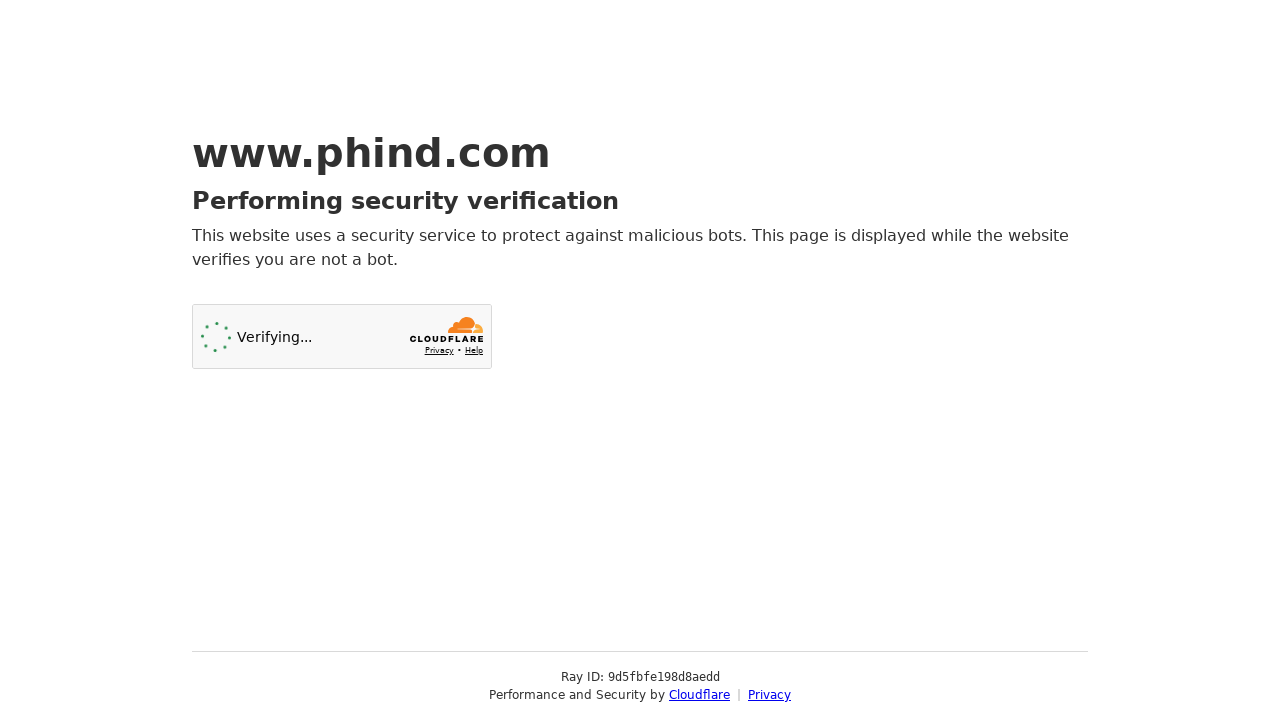

Navigated back to ChatGPT page using browser back button
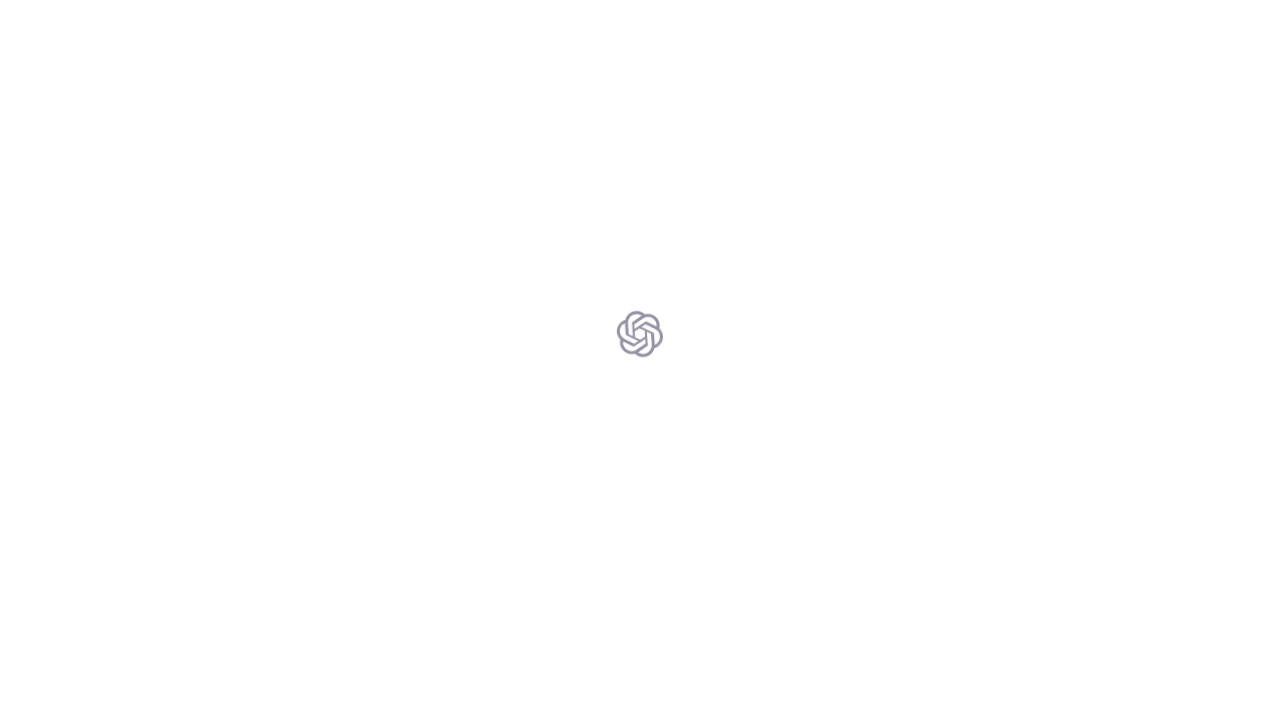

ChatGPT page loaded (domcontentloaded)
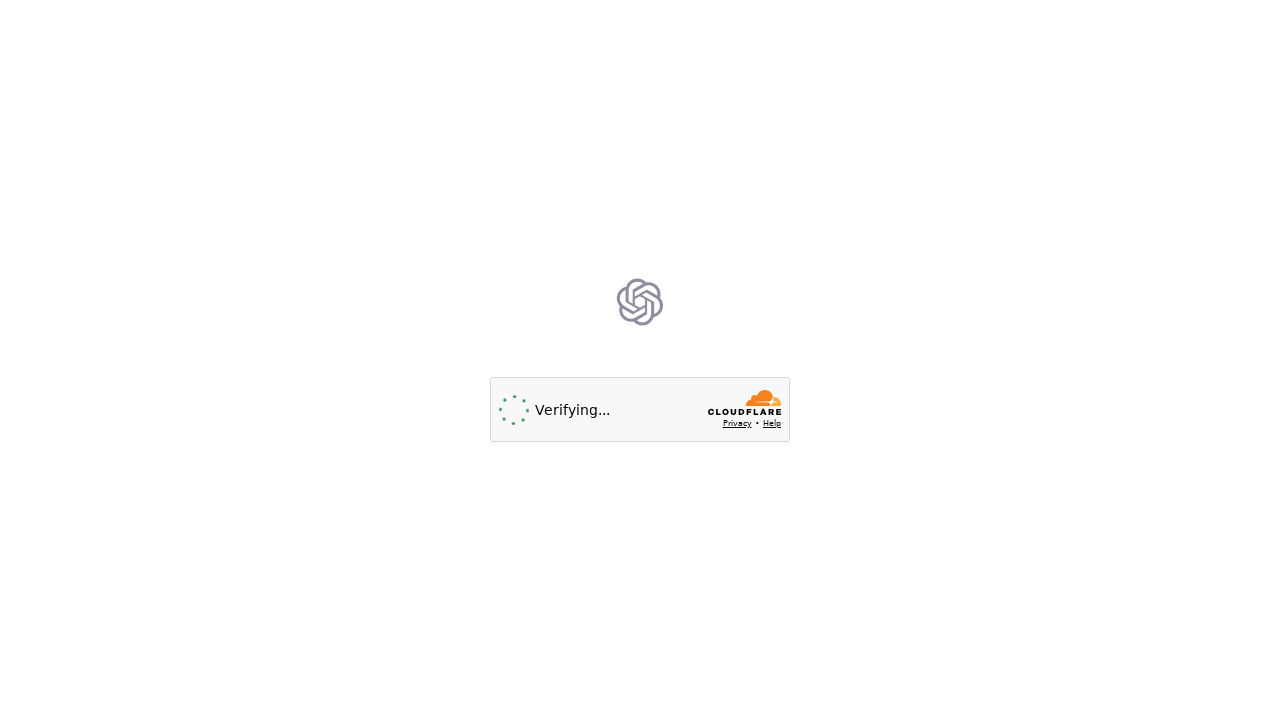

Navigated forward to Phind page using browser forward button
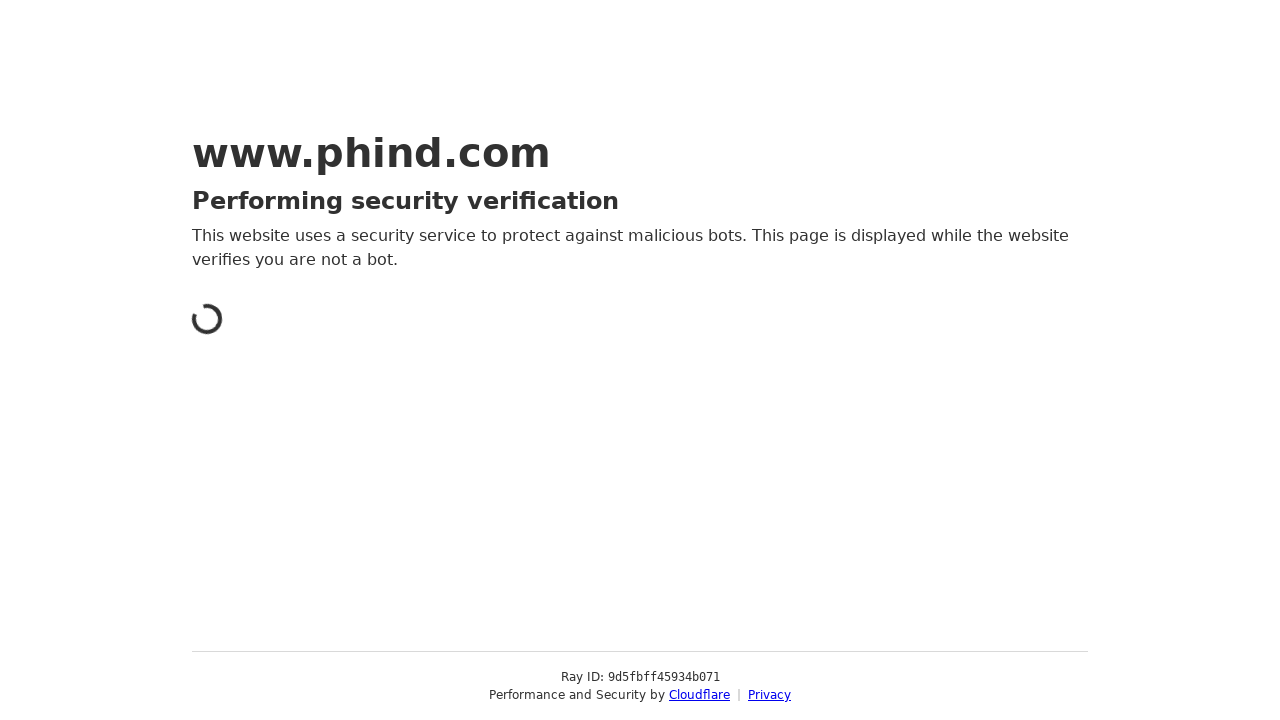

Phind page loaded after forward navigation (domcontentloaded)
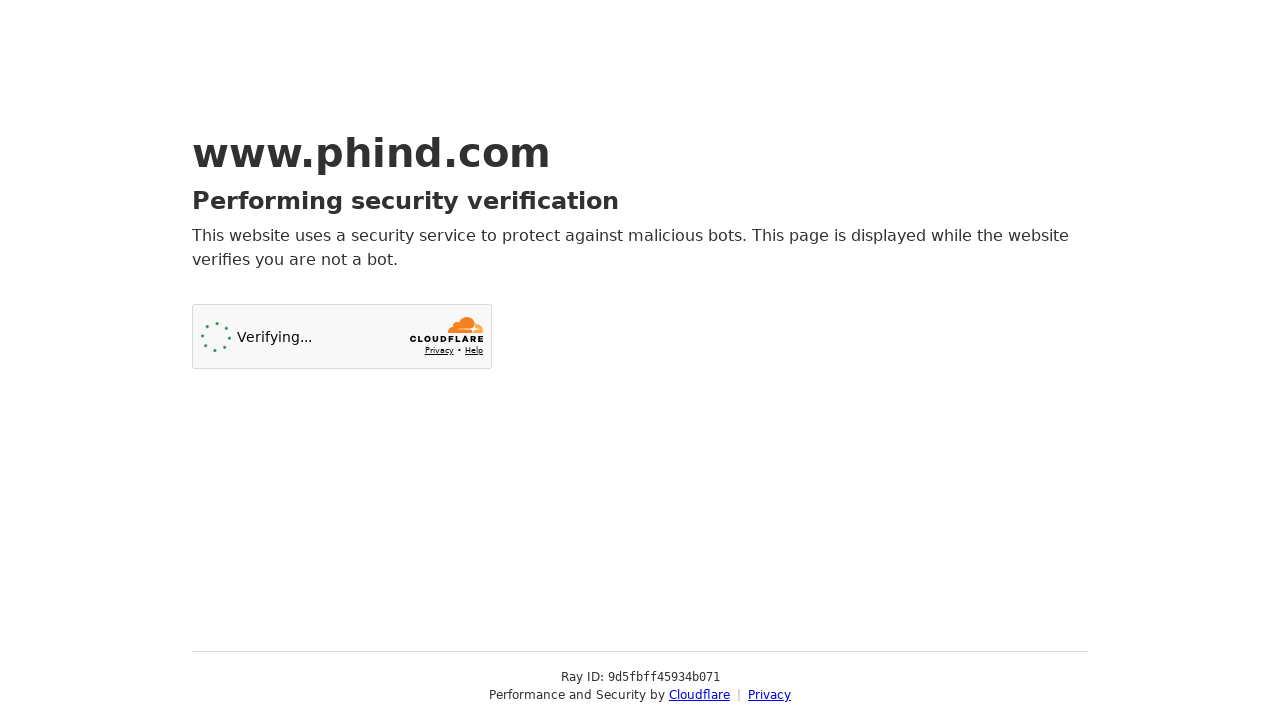

Refreshed the current Phind page
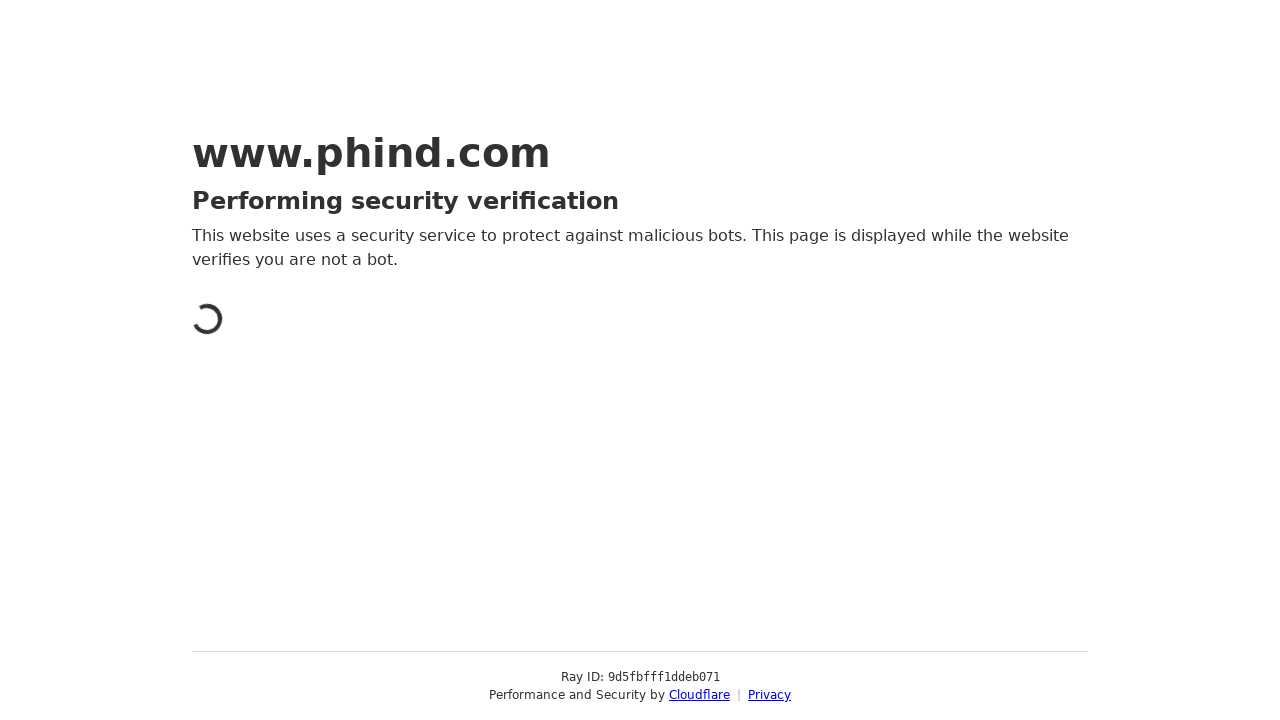

Phind page loaded after refresh (domcontentloaded)
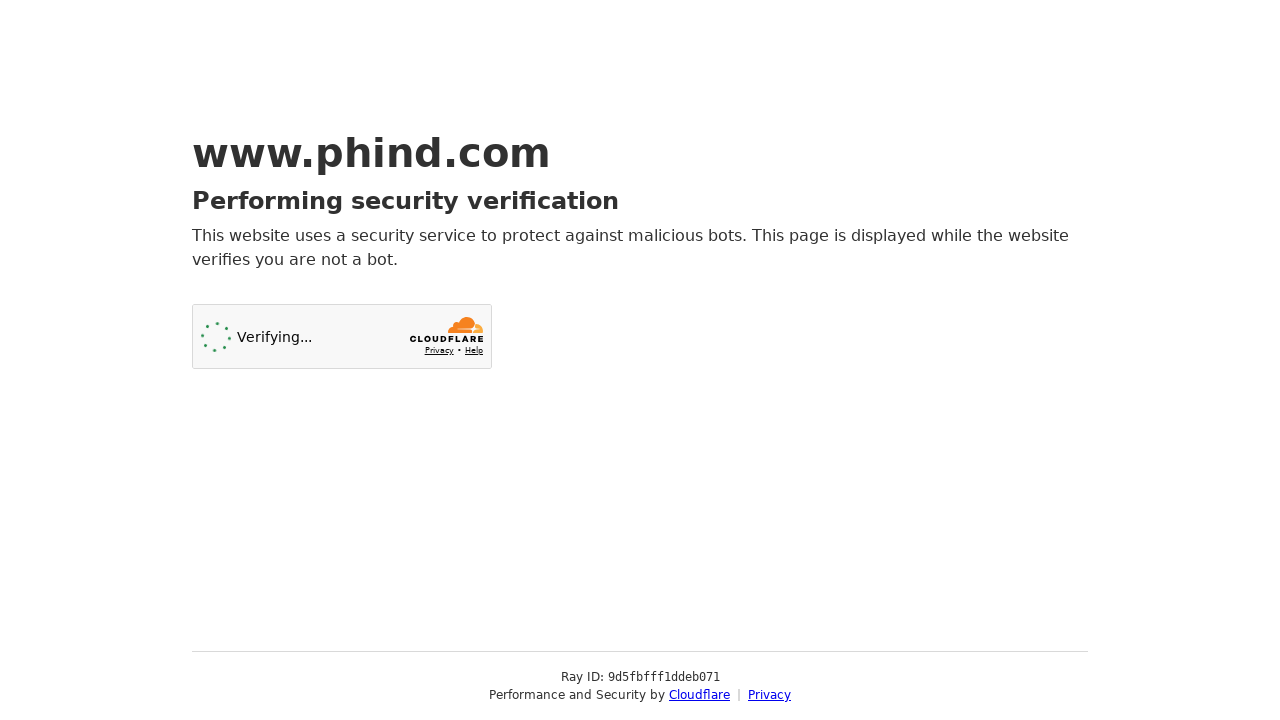

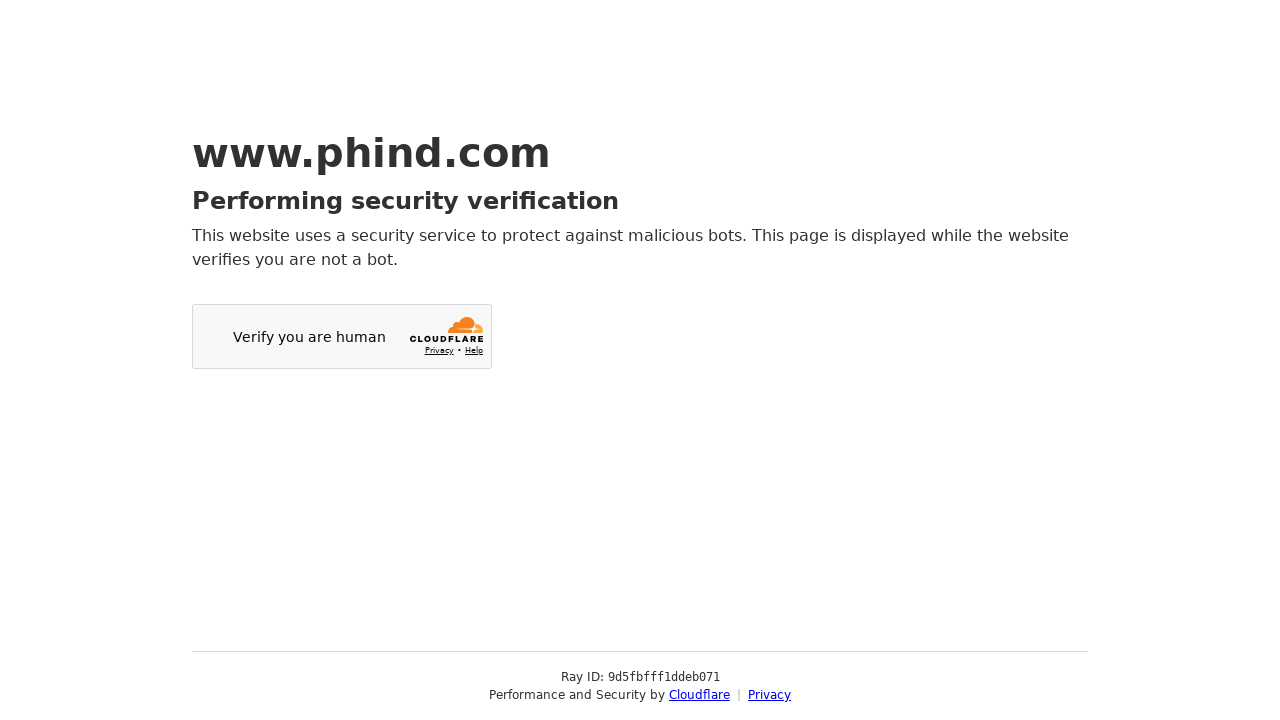